Tests alternative wait strategies by clicking a button that triggers an AJAX request and using networkidle wait state before verifying the success message

Starting URL: http://uitestingplayground.com/ajax

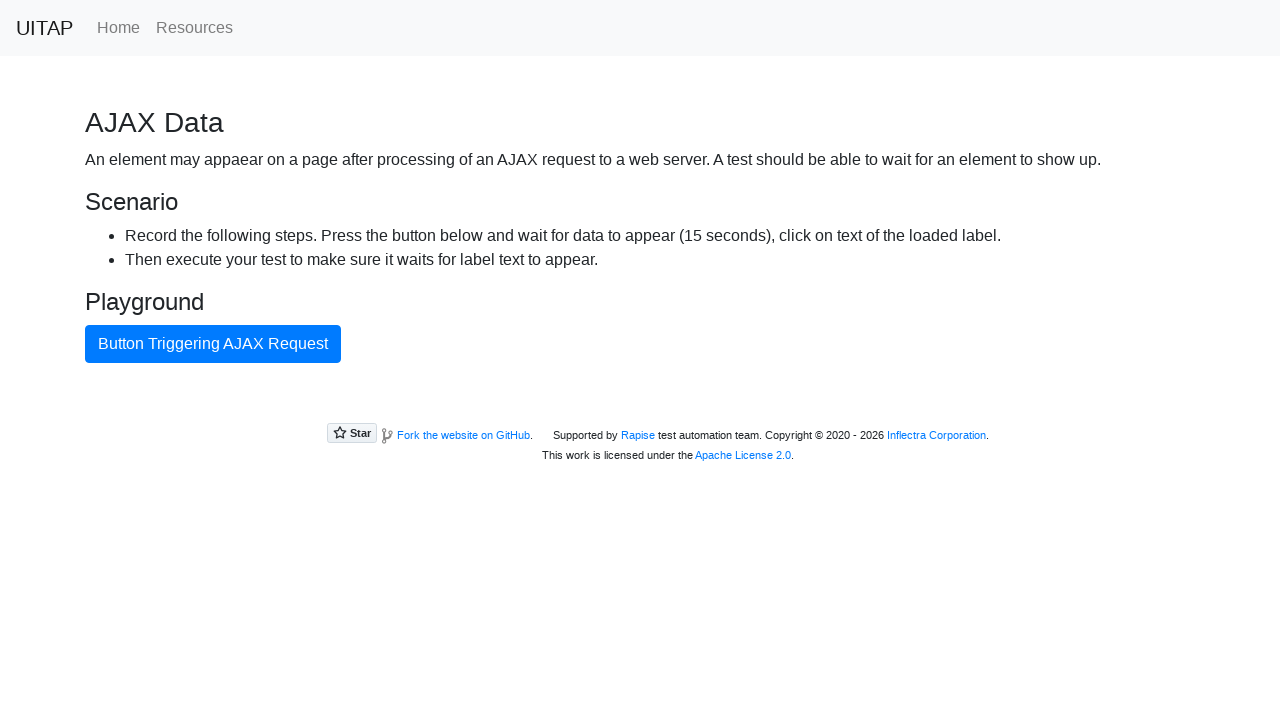

Navigated to AJAX test page
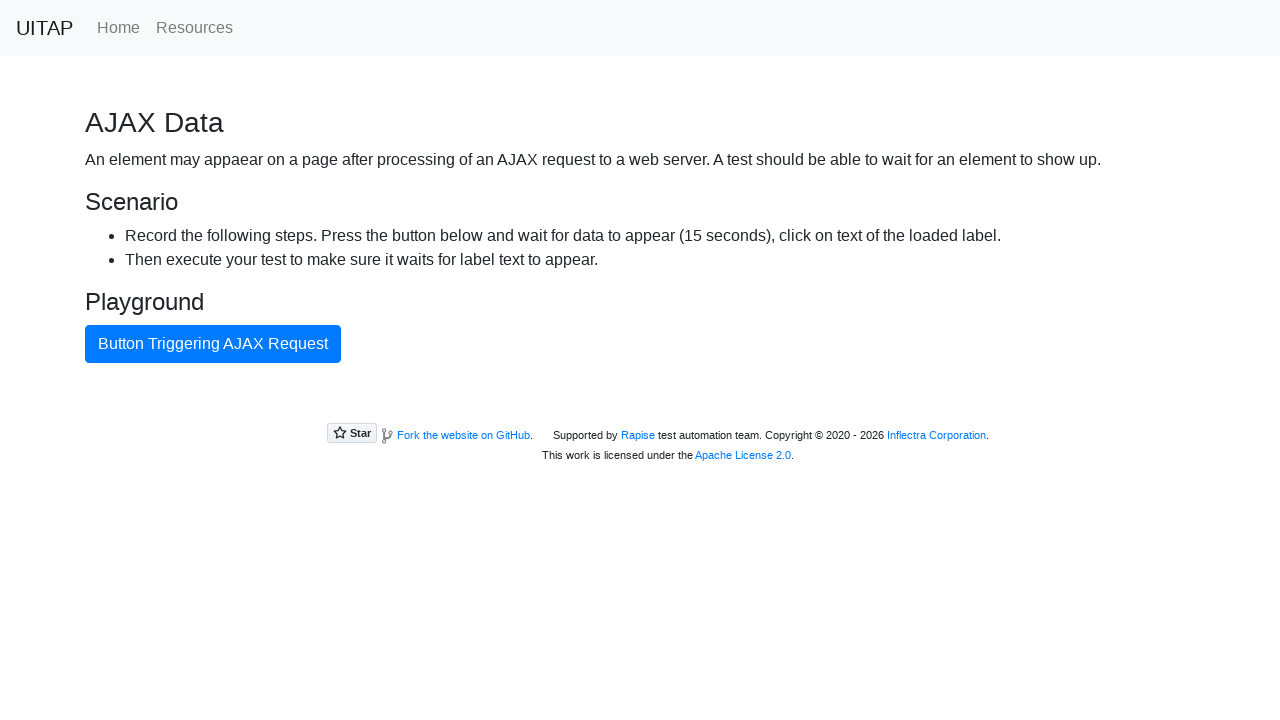

Clicked button triggering AJAX request at (213, 344) on internal:text="Button Triggering AJAX Request"i
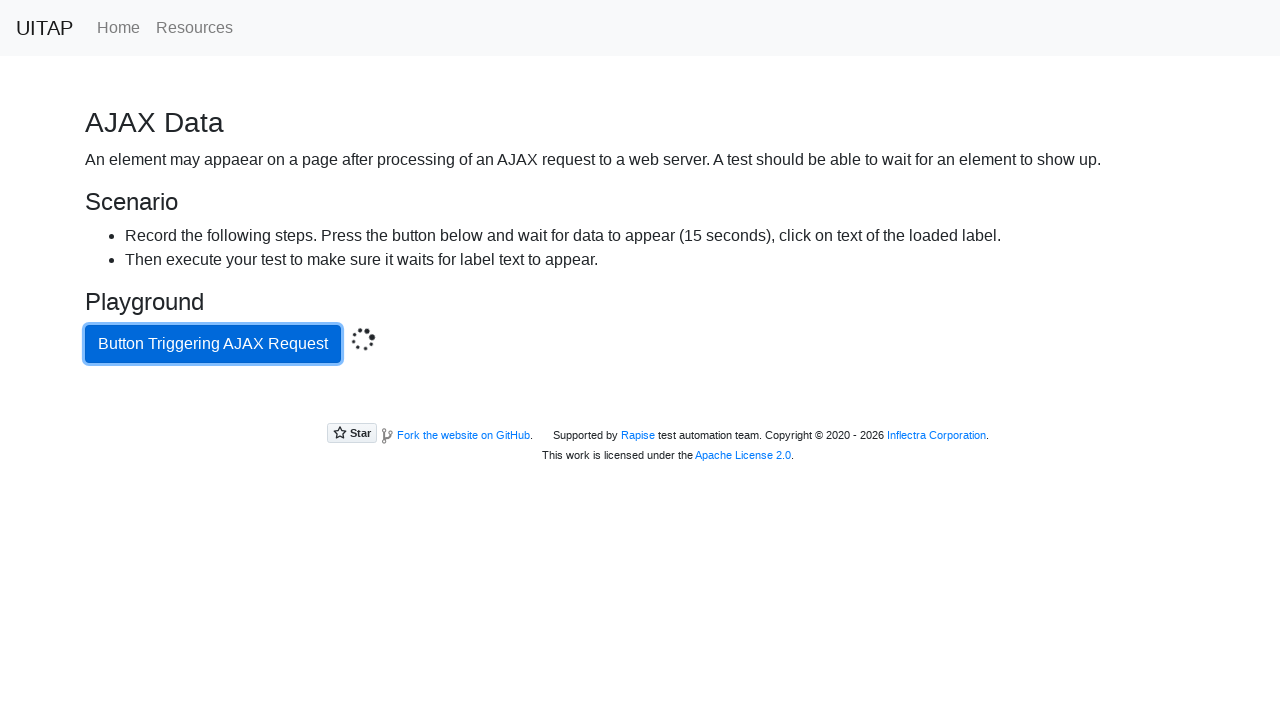

Waited for network to be idle after AJAX request
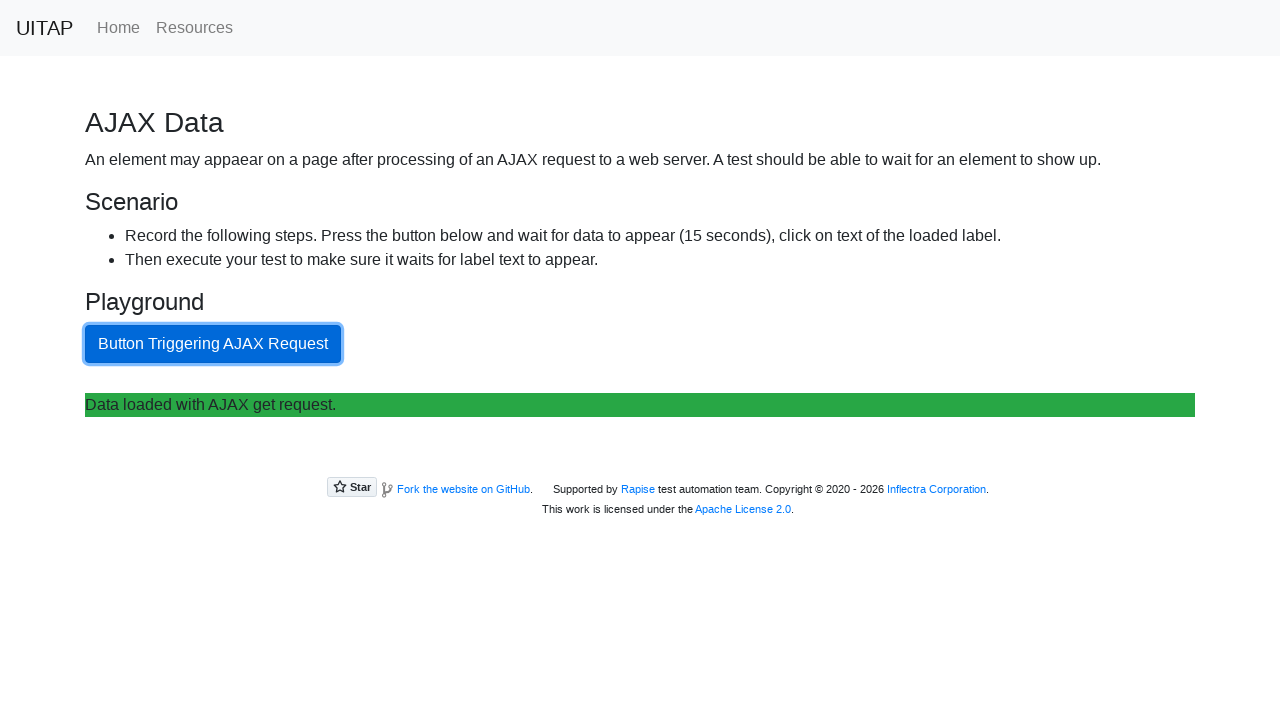

Located success message element
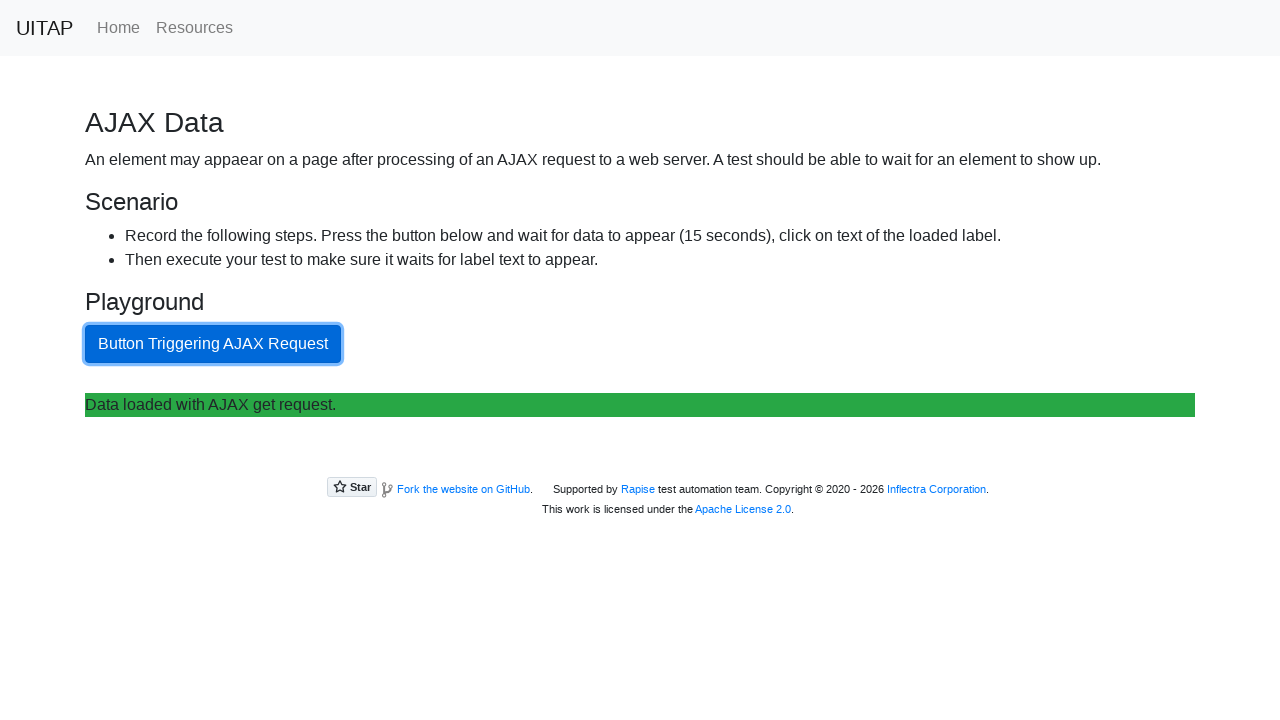

Retrieved success message text content
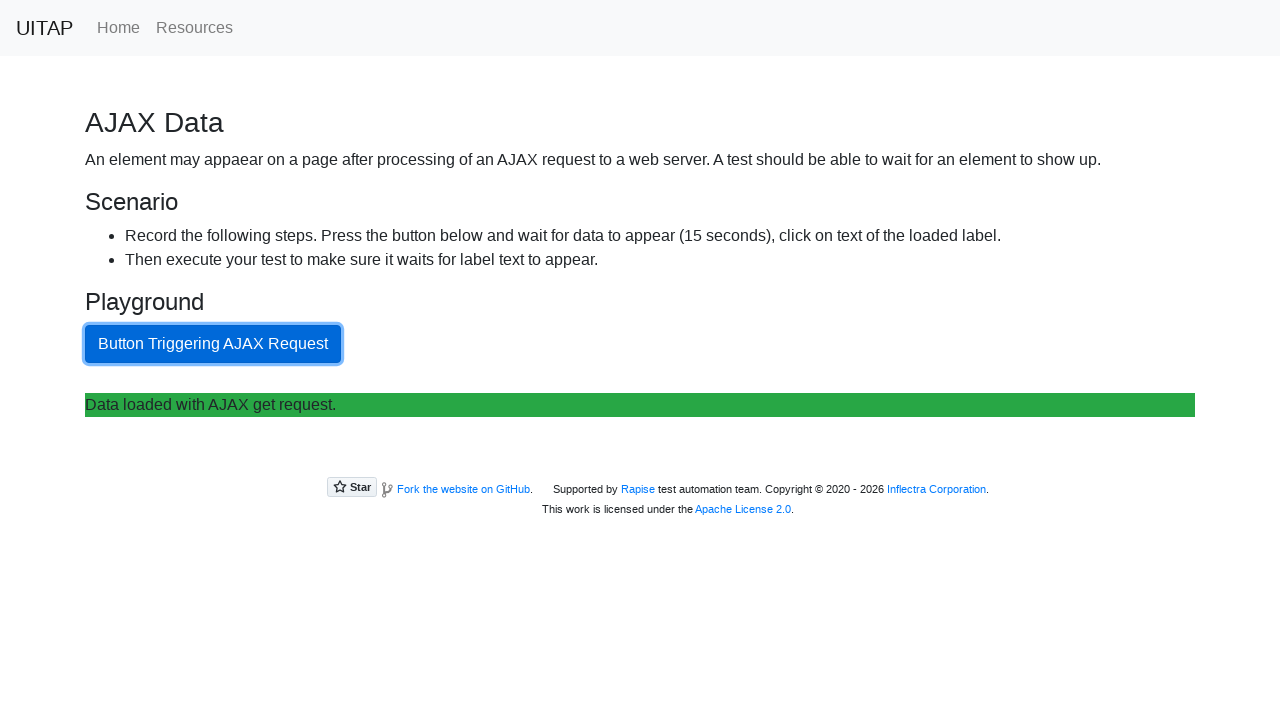

Verified success message 'Data loaded with AJAX get request.' appears
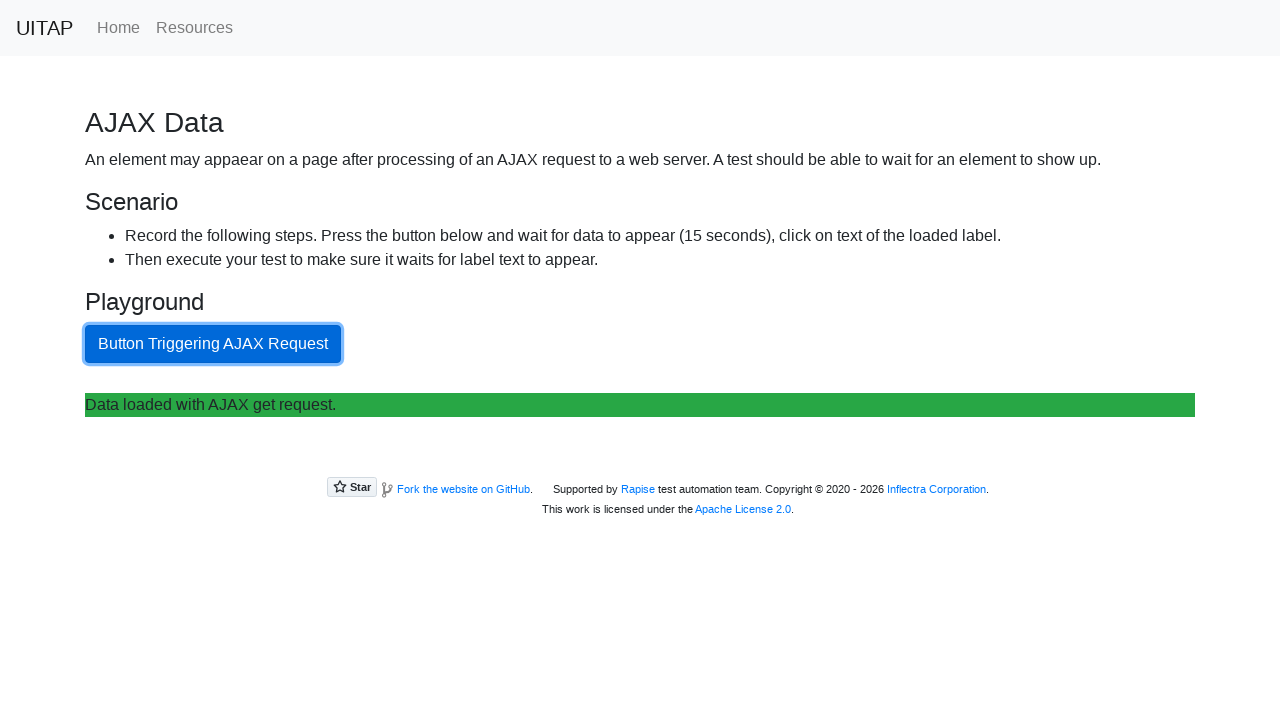

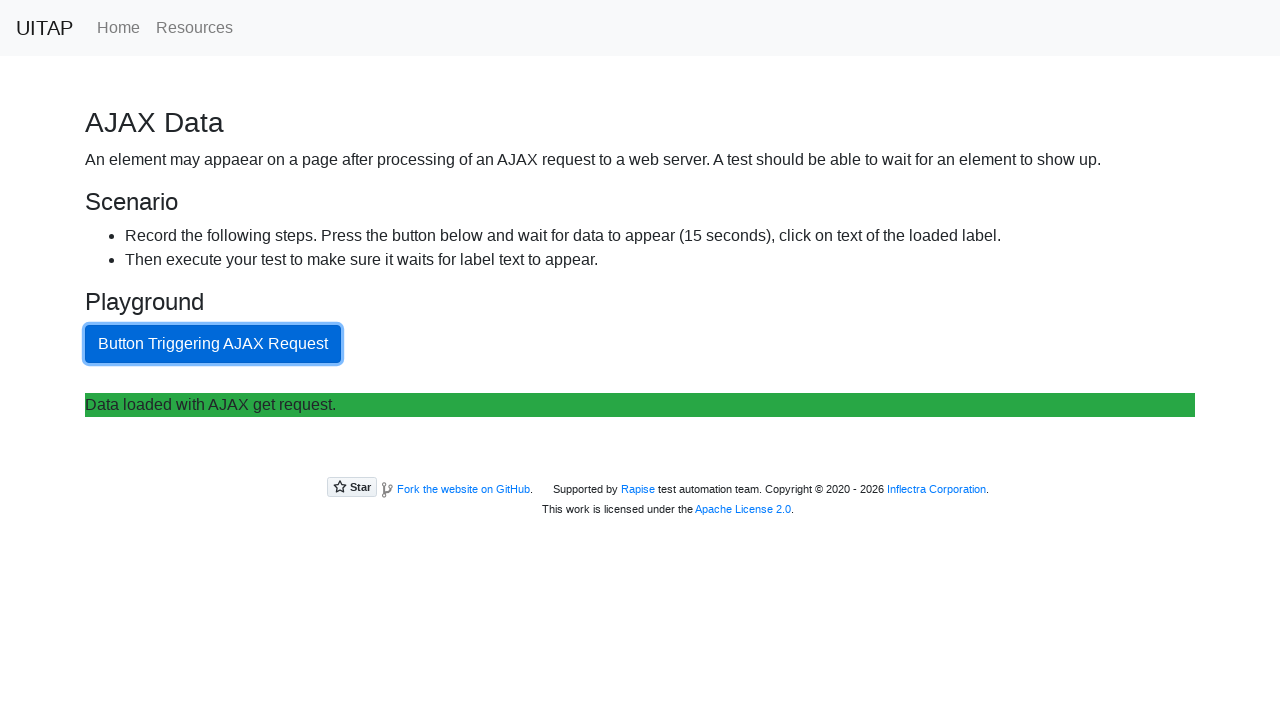